Tests dynamic loading functionality by clicking a start button and waiting for hidden content to become visible

Starting URL: https://the-internet.herokuapp.com/dynamic_loading/1

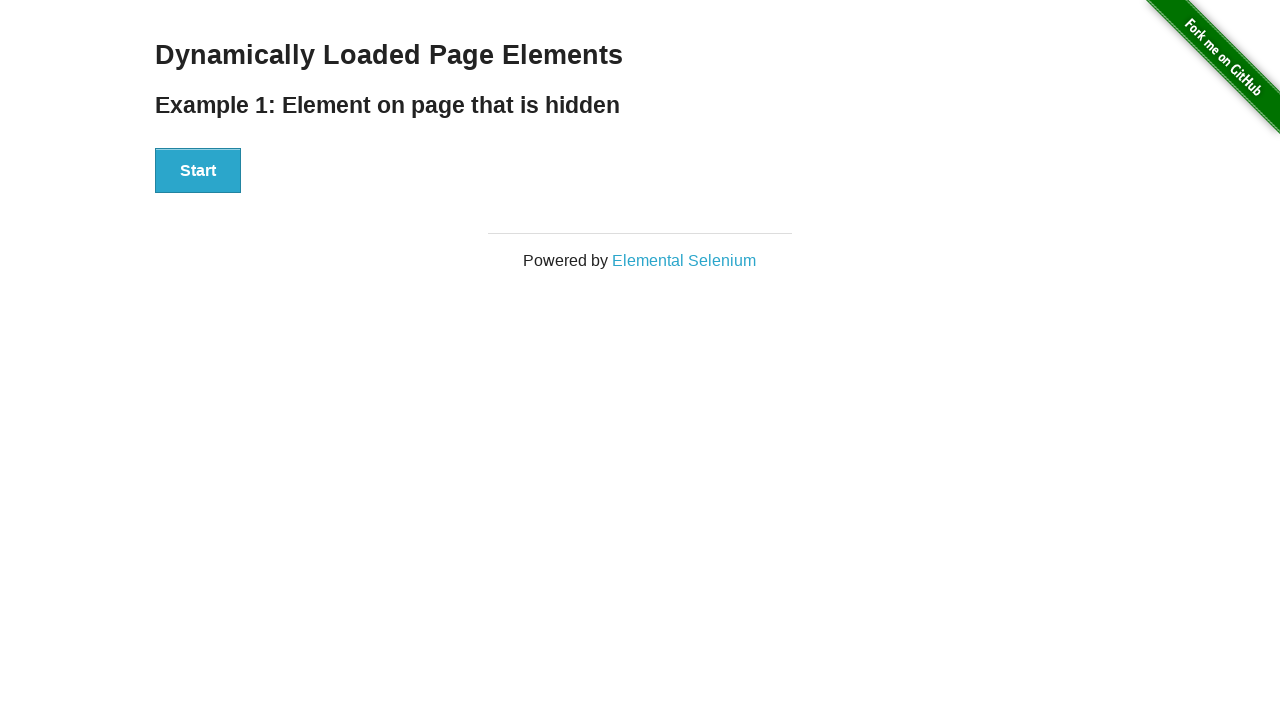

Clicked start button to trigger dynamic loading at (198, 171) on #start button
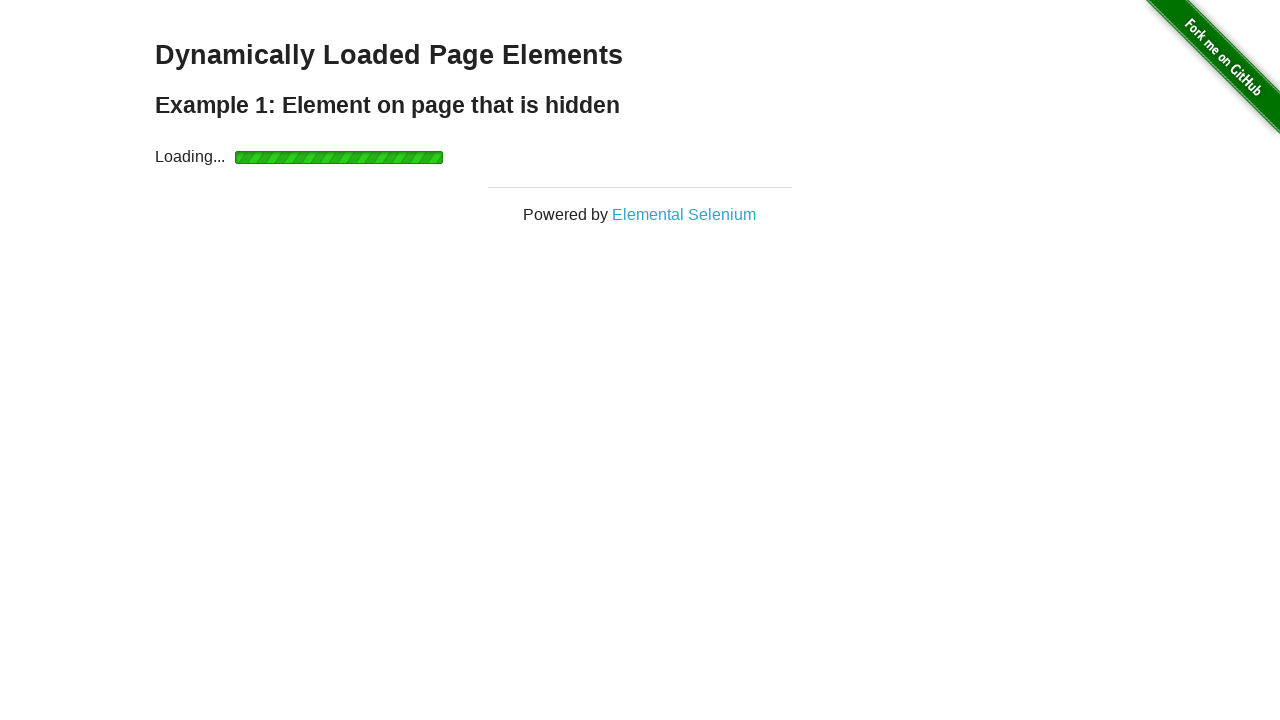

Waited for finish element to become visible
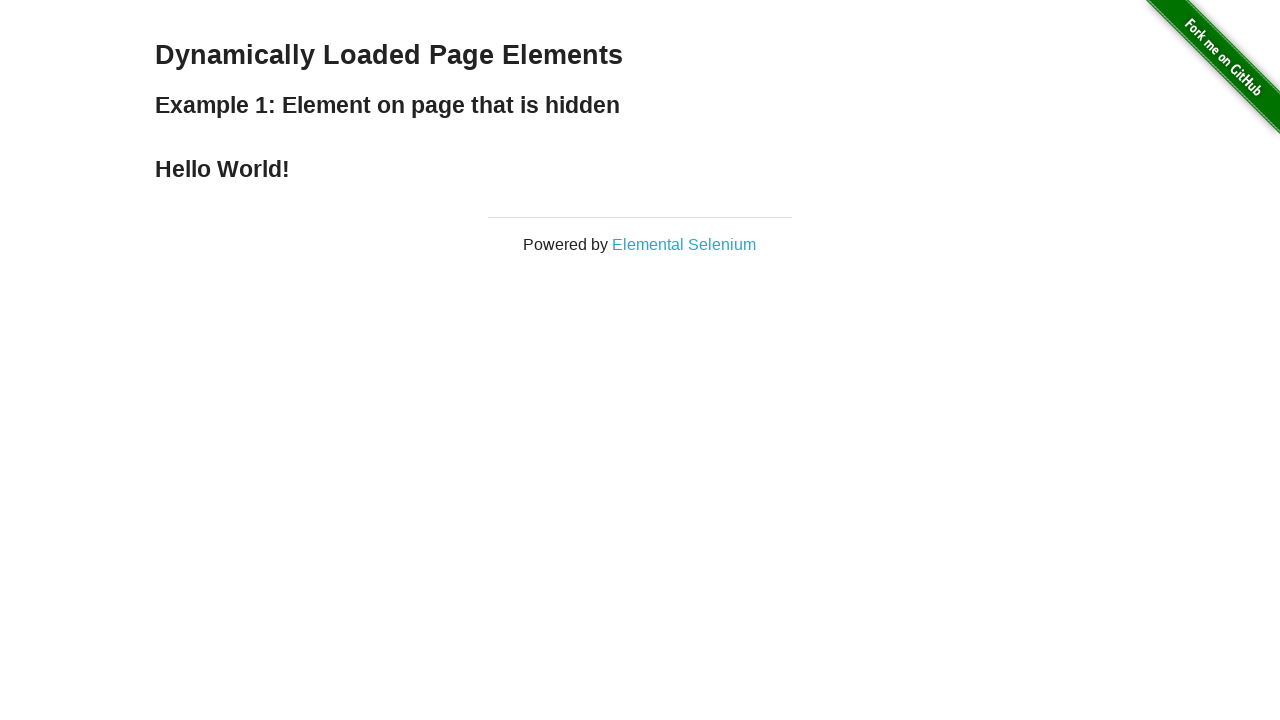

Located finish element h4
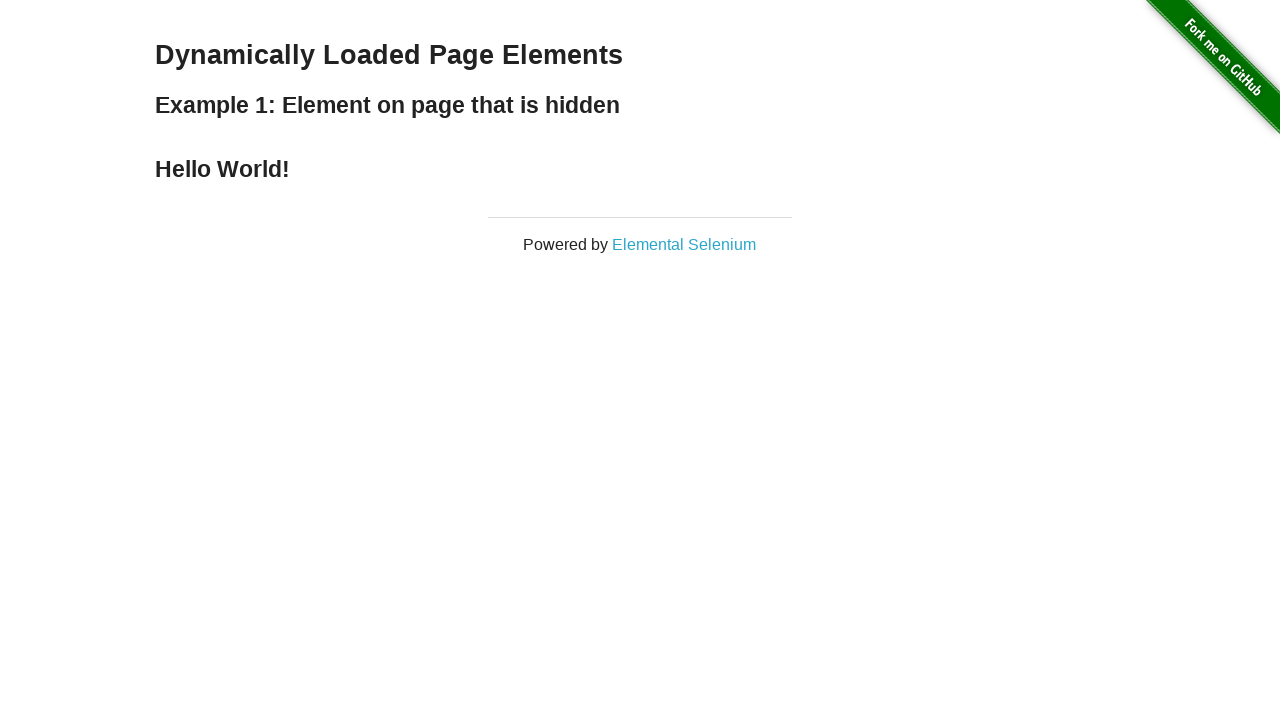

Verified finish element is visible
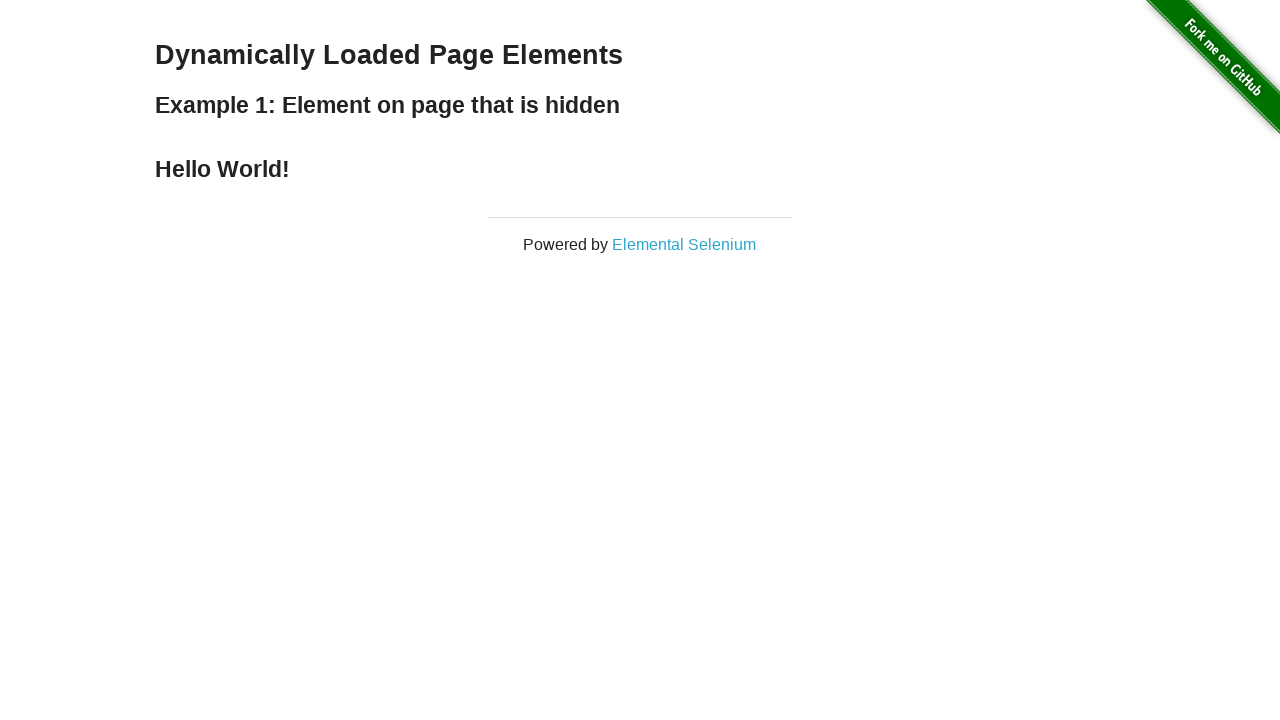

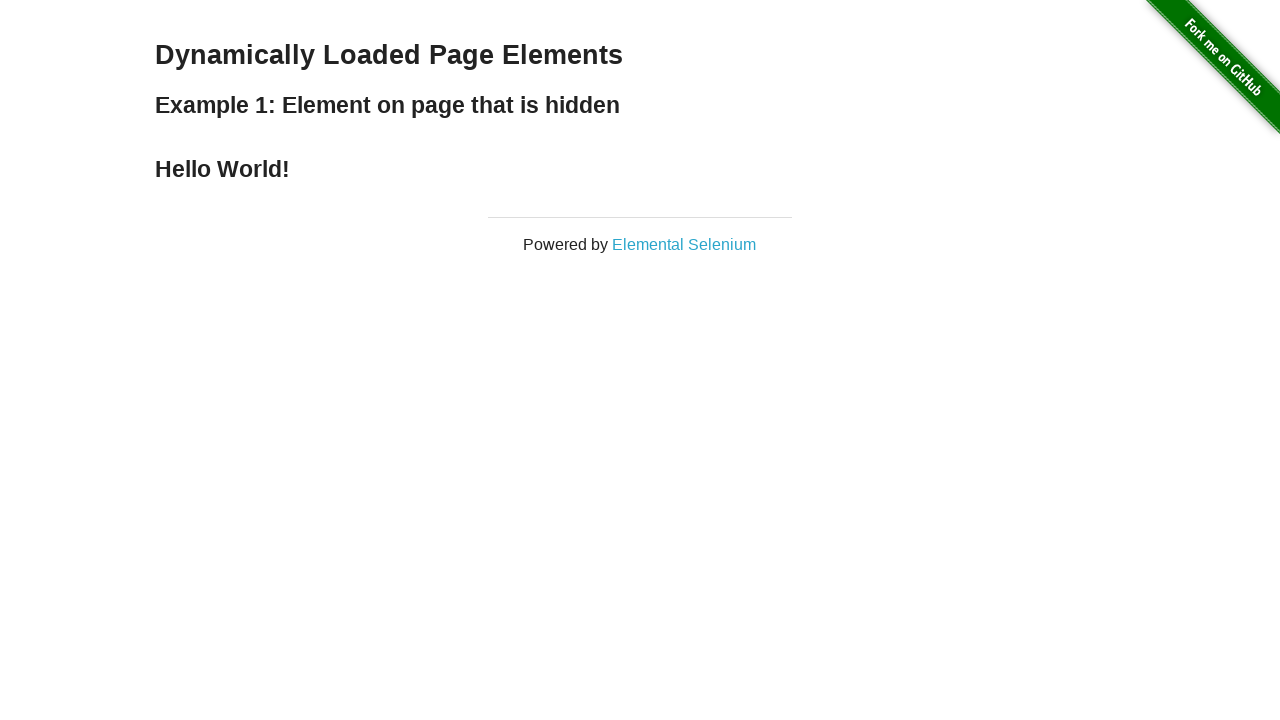